Tests dynamic controls with explicit waits by clicking Remove button, verifying message visibility, clicking Add button, and verifying the return message

Starting URL: https://the-internet.herokuapp.com/dynamic_controls

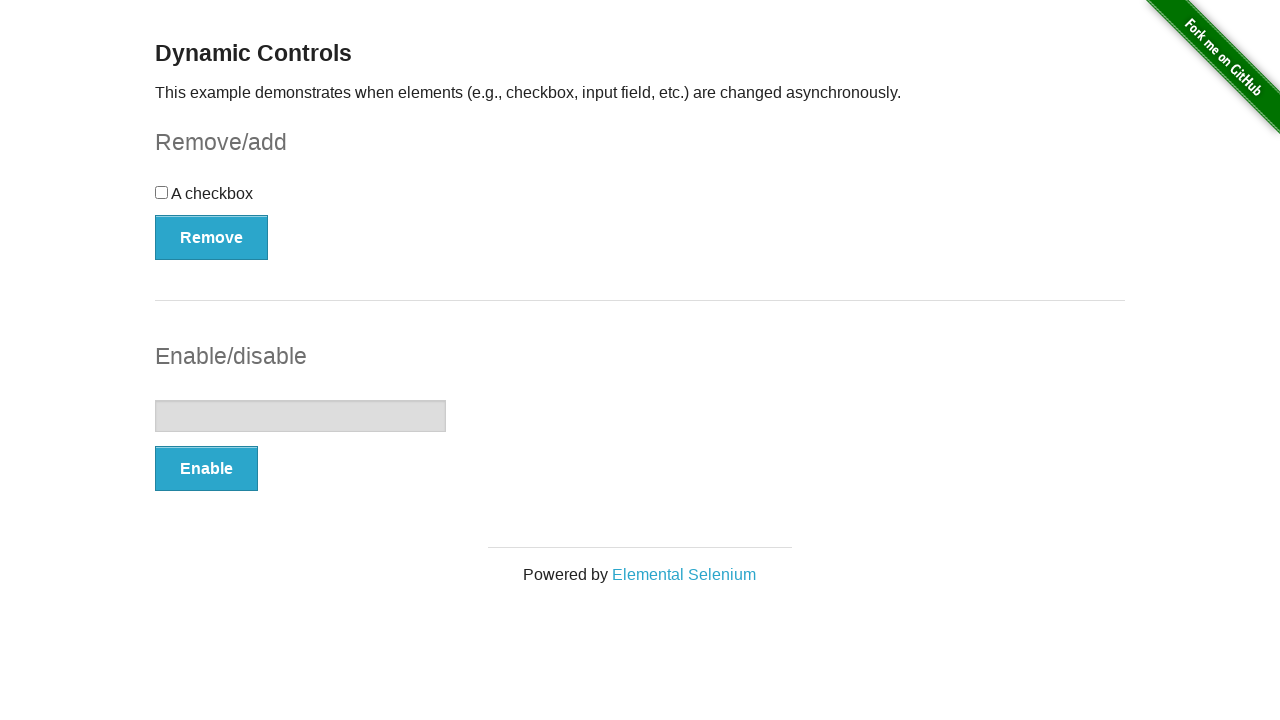

Navigated to dynamic controls page
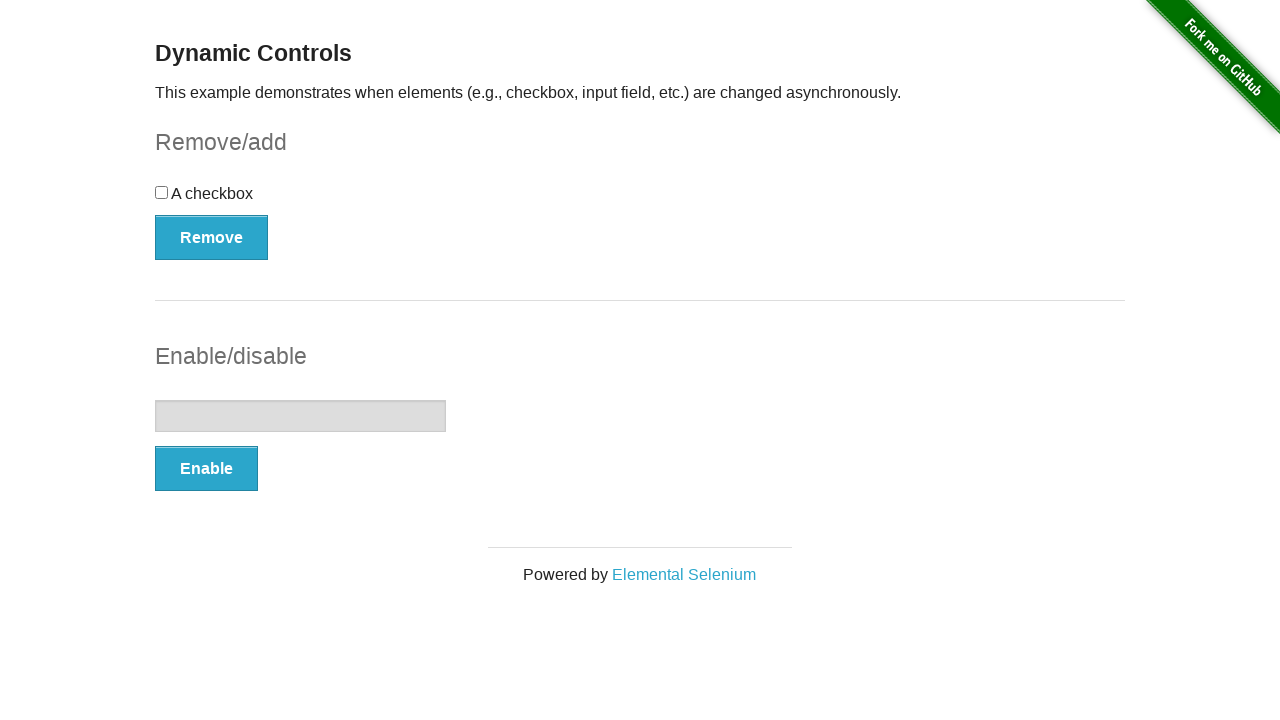

Clicked Remove button at (212, 237) on text='Remove'
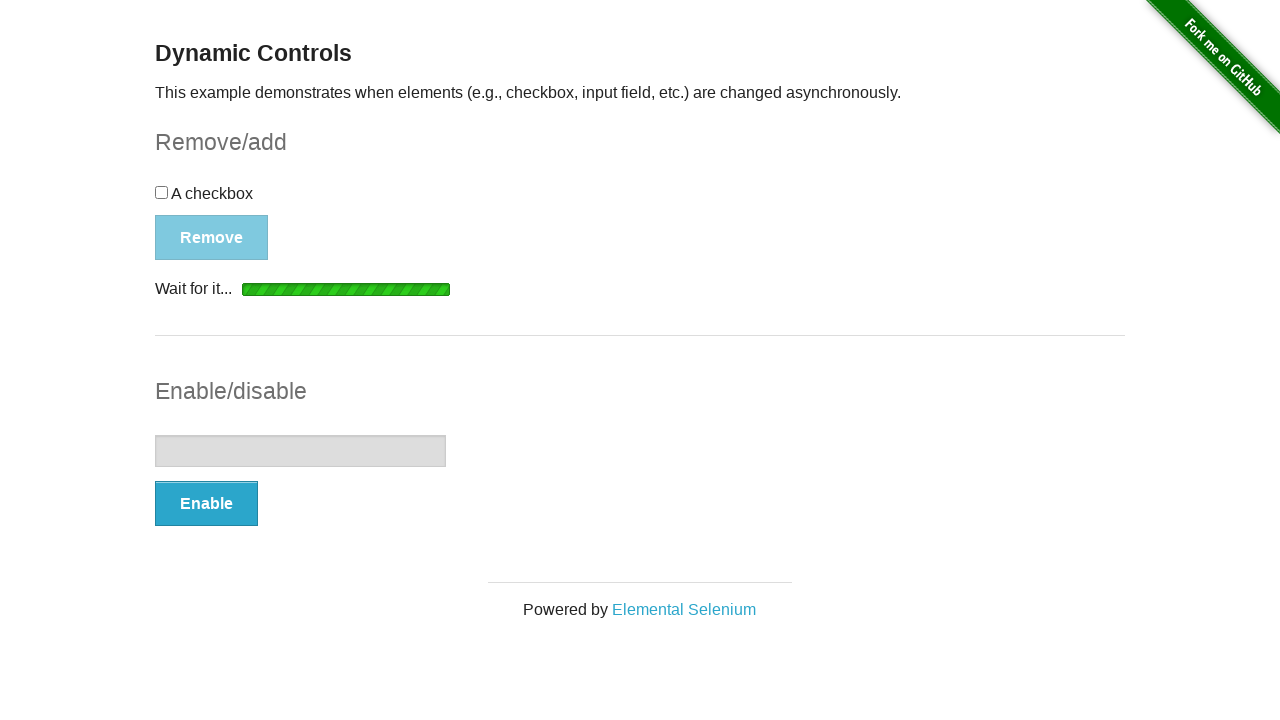

Verified 'It's gone!' message is visible after removing element
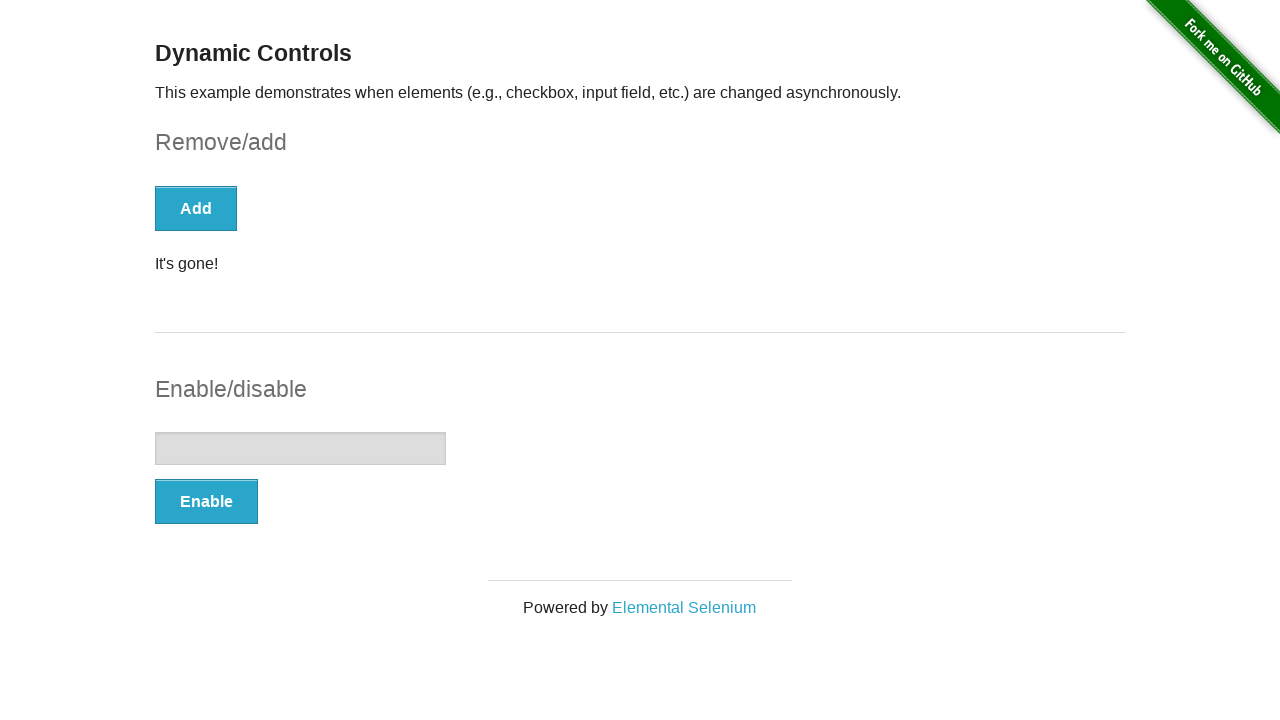

Clicked Add button at (196, 208) on text='Add'
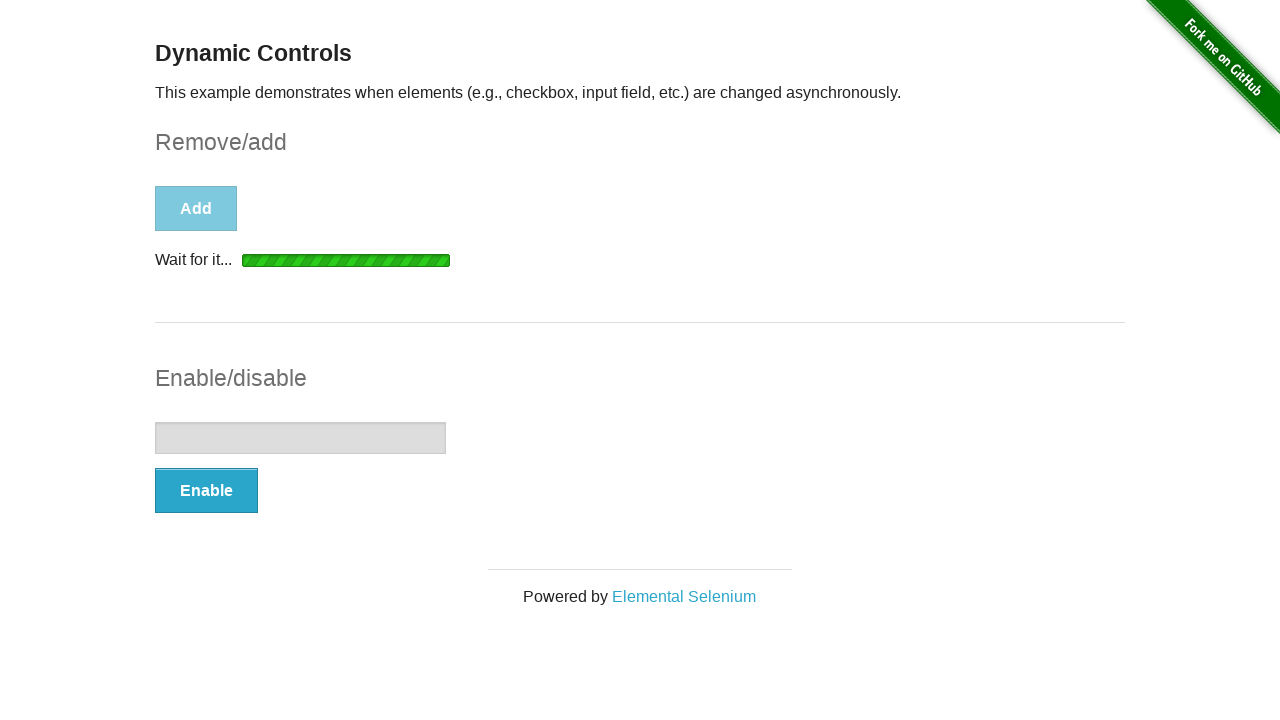

Verified 'It's back' message is visible after adding element back
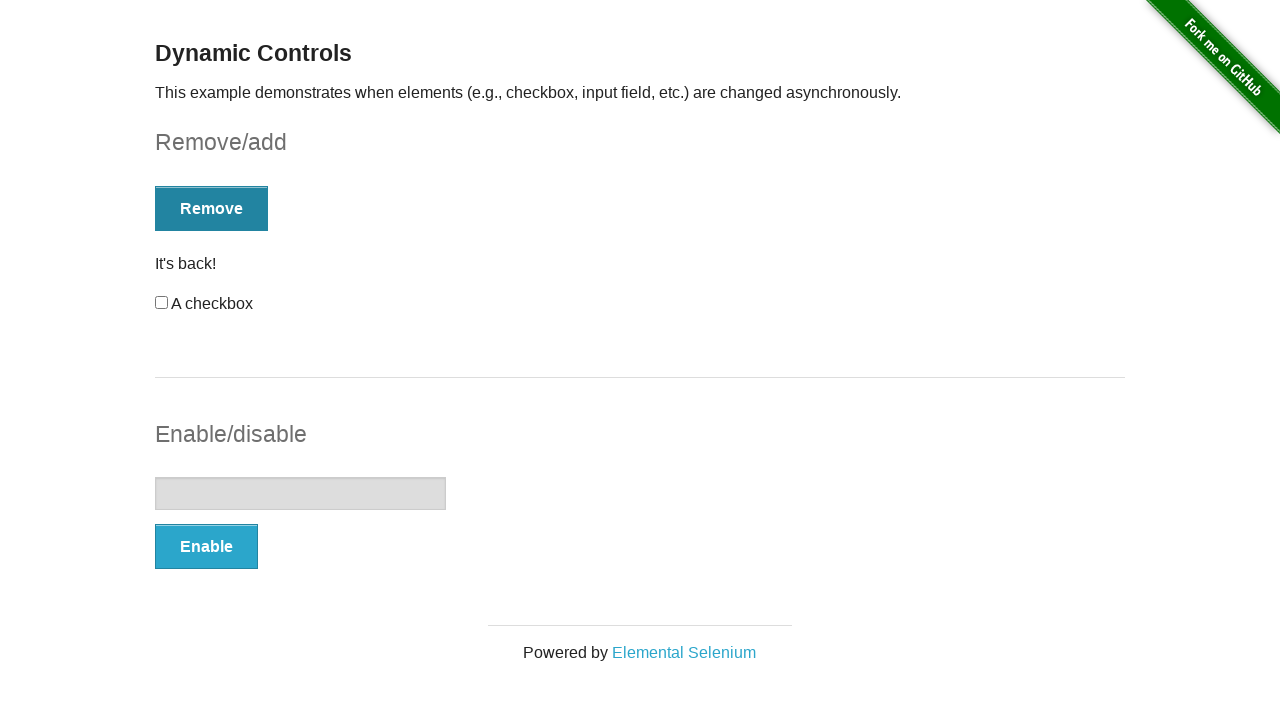

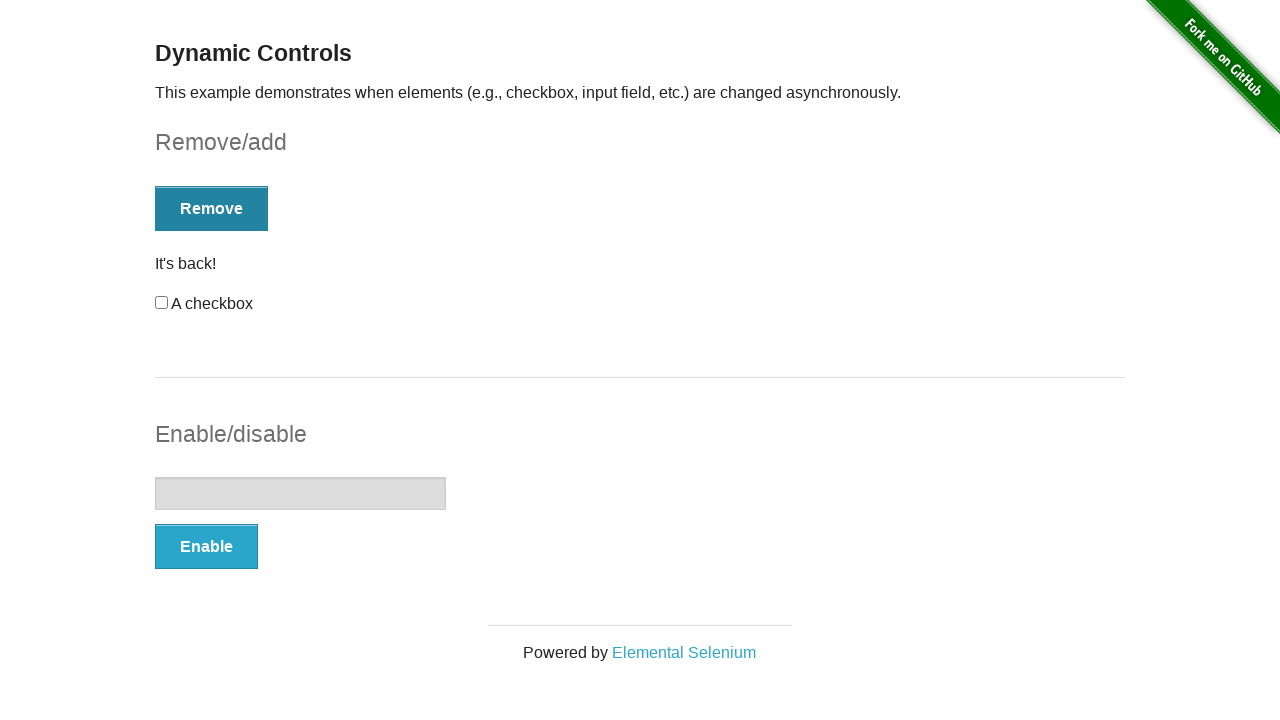